Minimizes the browser window

Starting URL: https://www.datart.sk

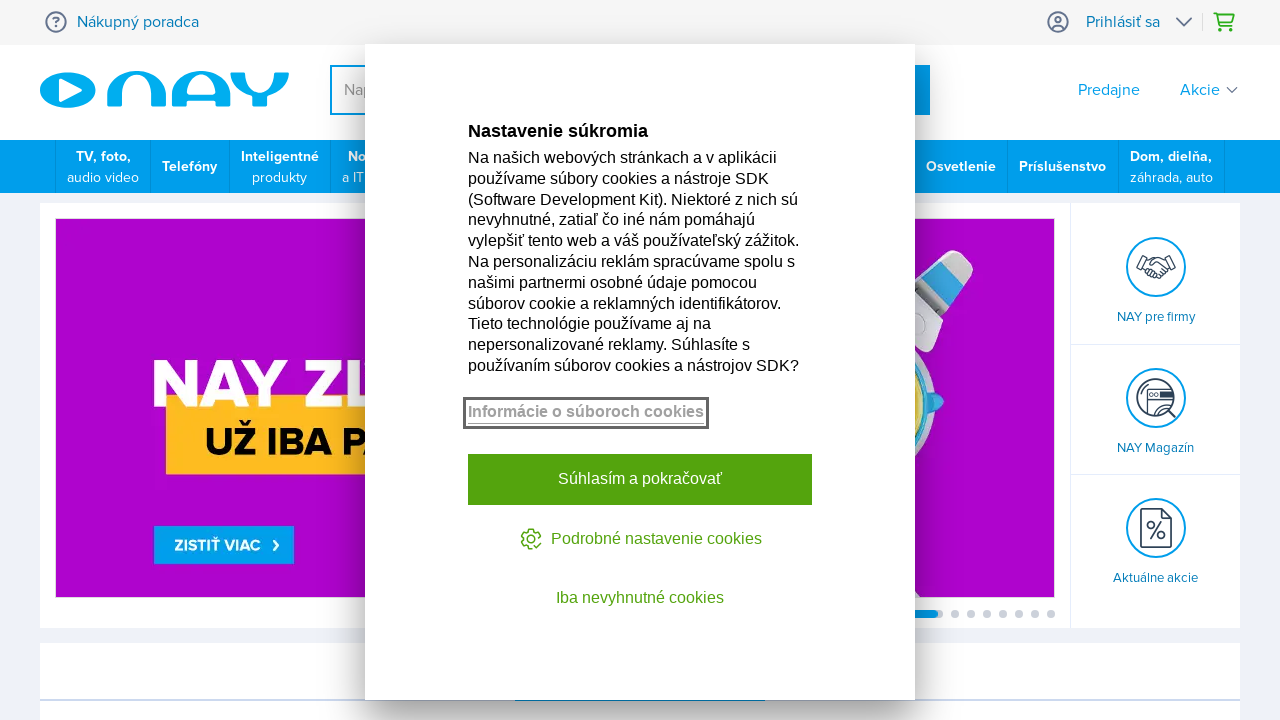

Minimized browser window to 800x600 pixels
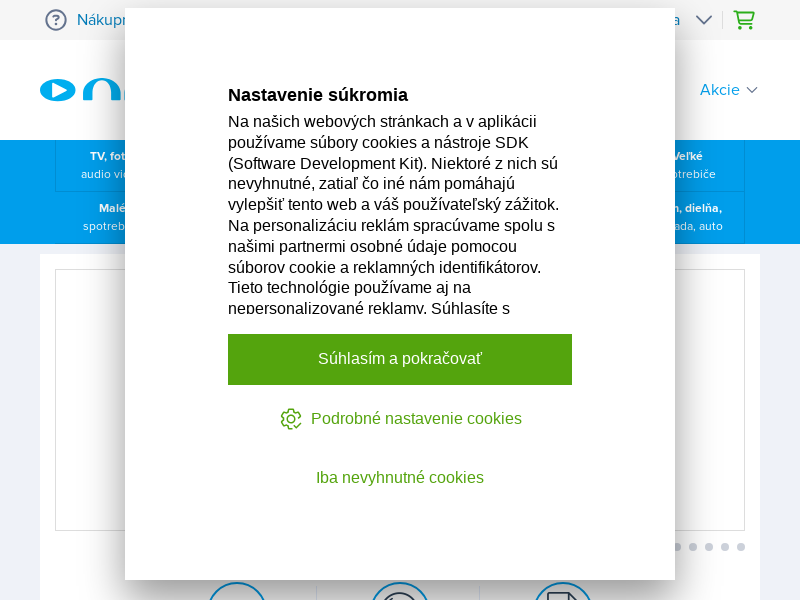

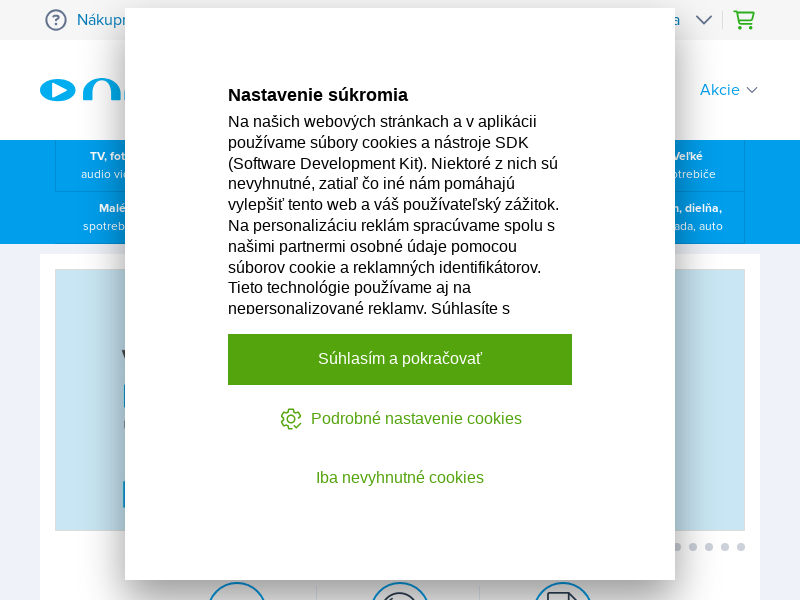